Verifies that the Categories panel displays CATEGORIES, Phones, Laptops, and Monitors links

Starting URL: https://www.demoblaze.com/

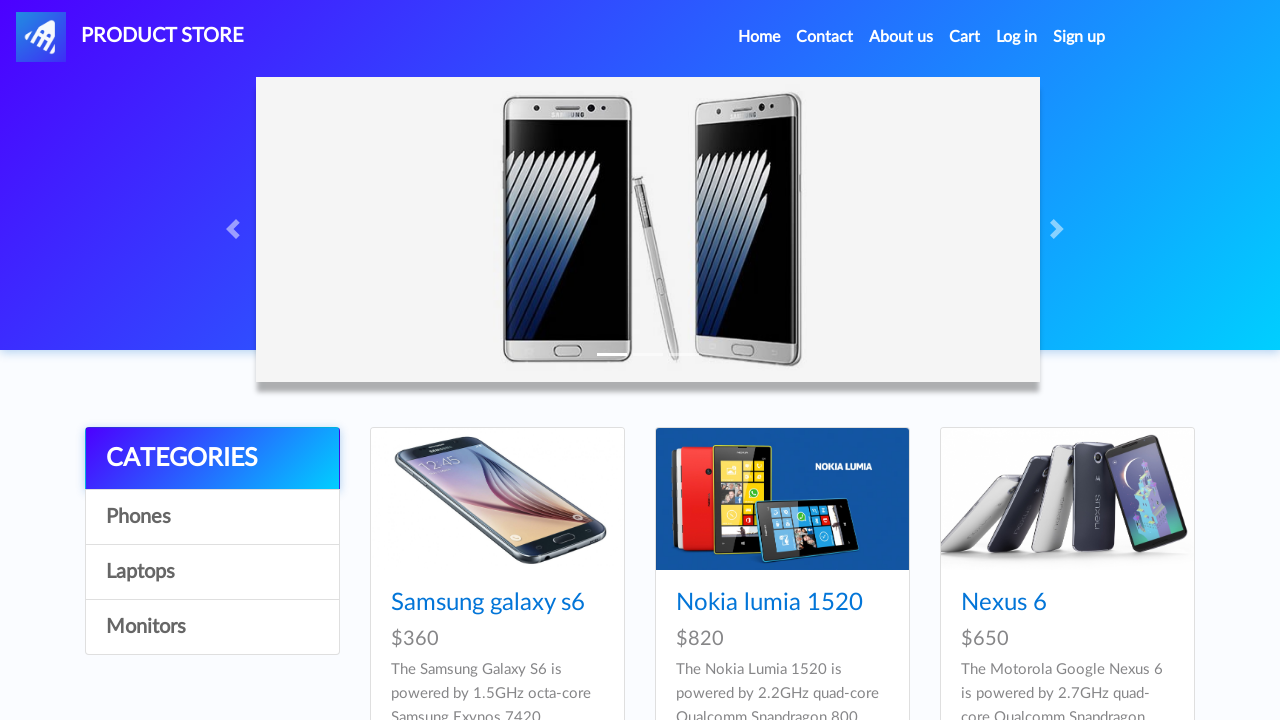

Waited for page to load (networkidle)
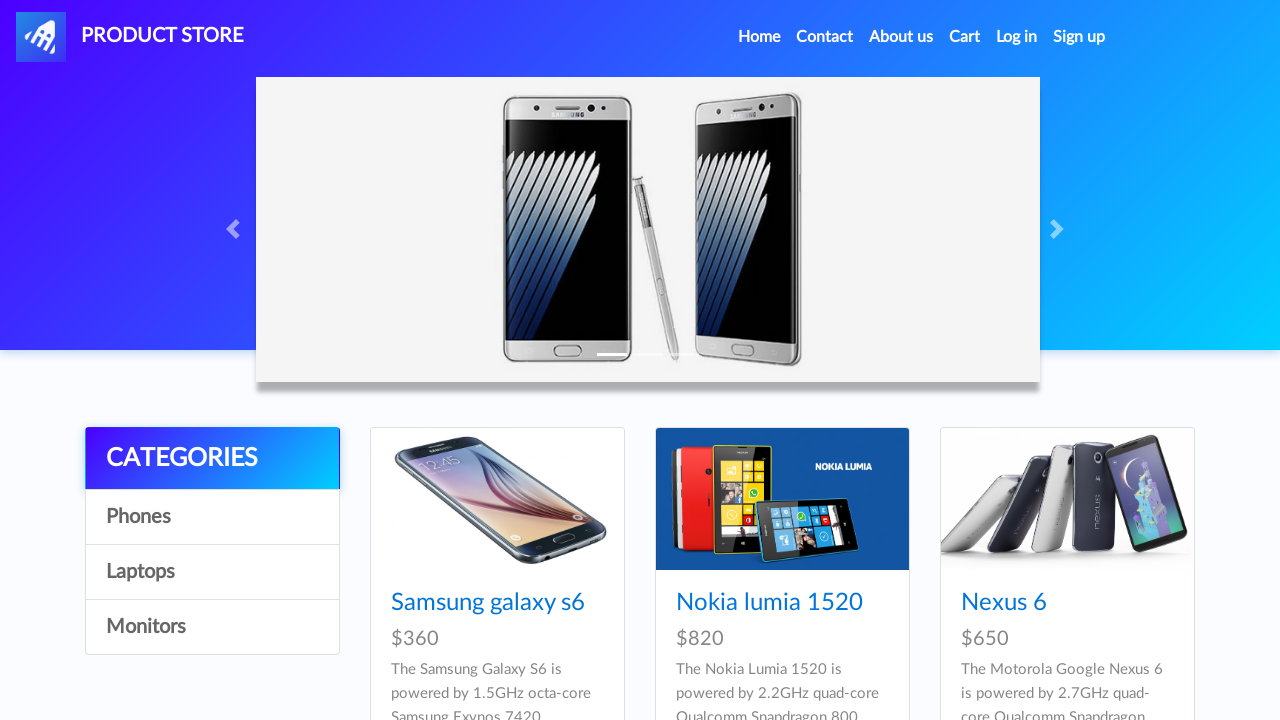

CATEGORIES link appeared in the Categories panel
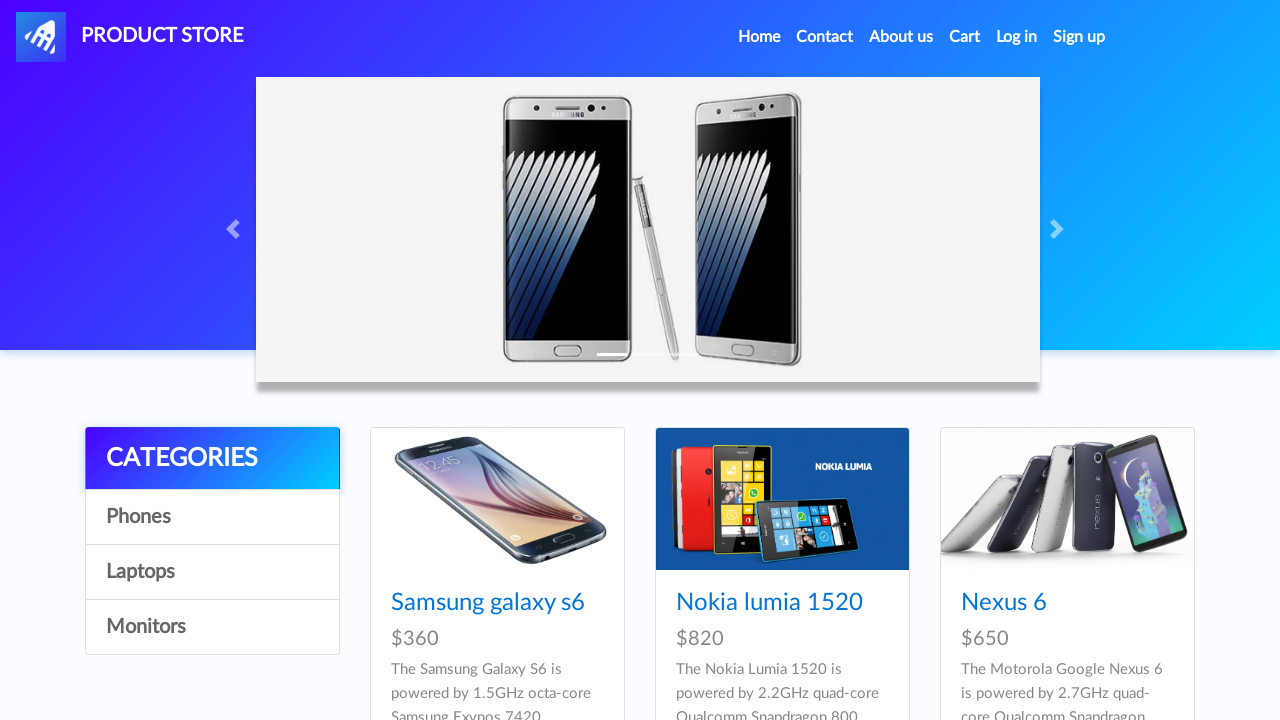

Phones link appeared in the Categories panel
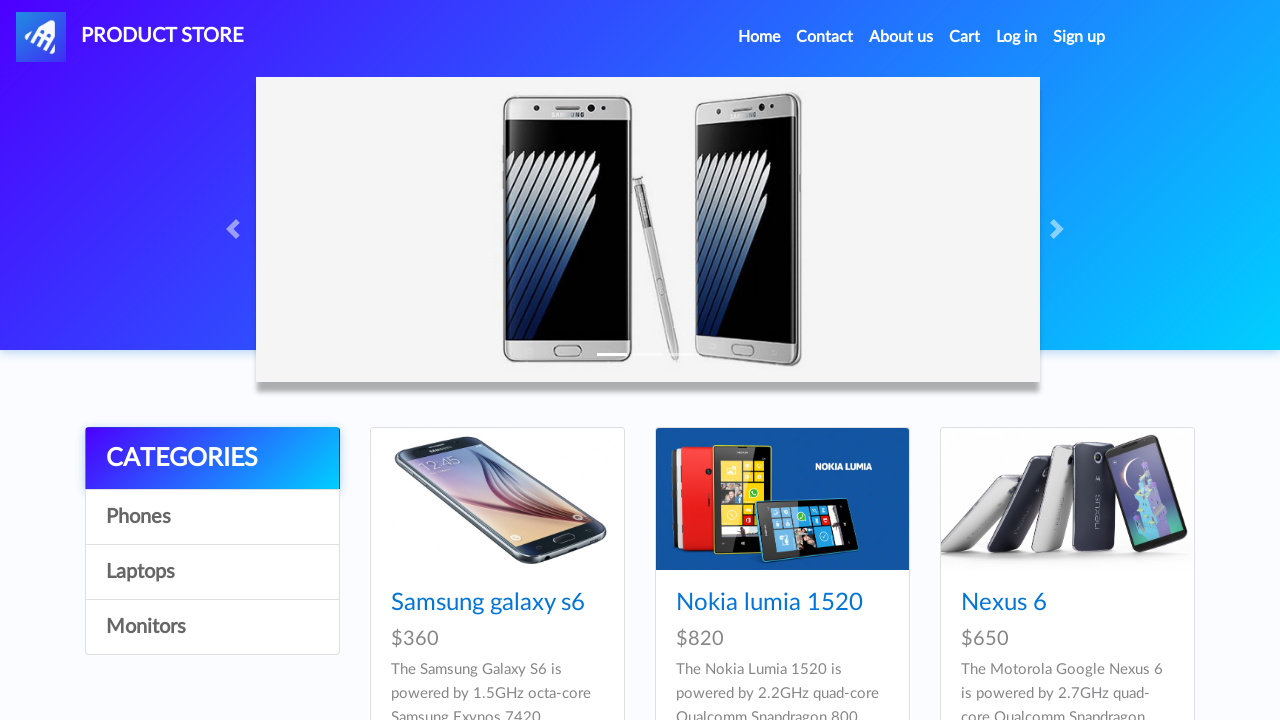

Laptops link appeared in the Categories panel
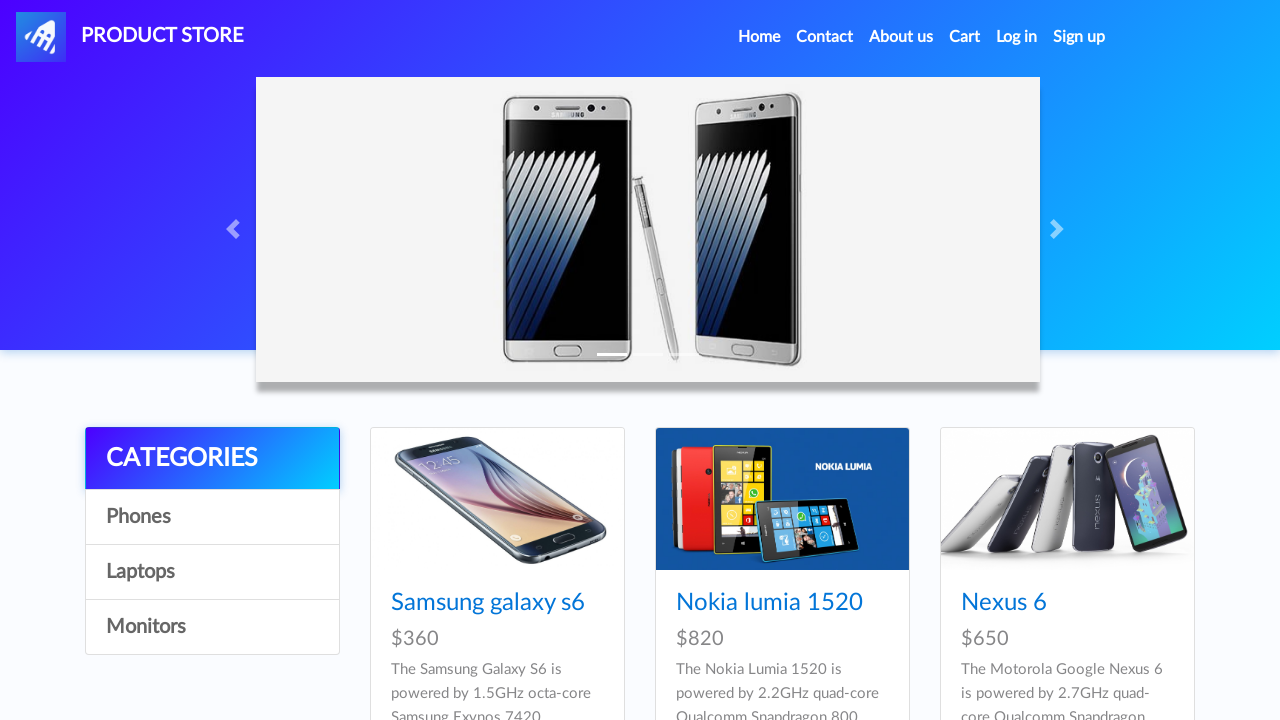

Monitors link appeared in the Categories panel
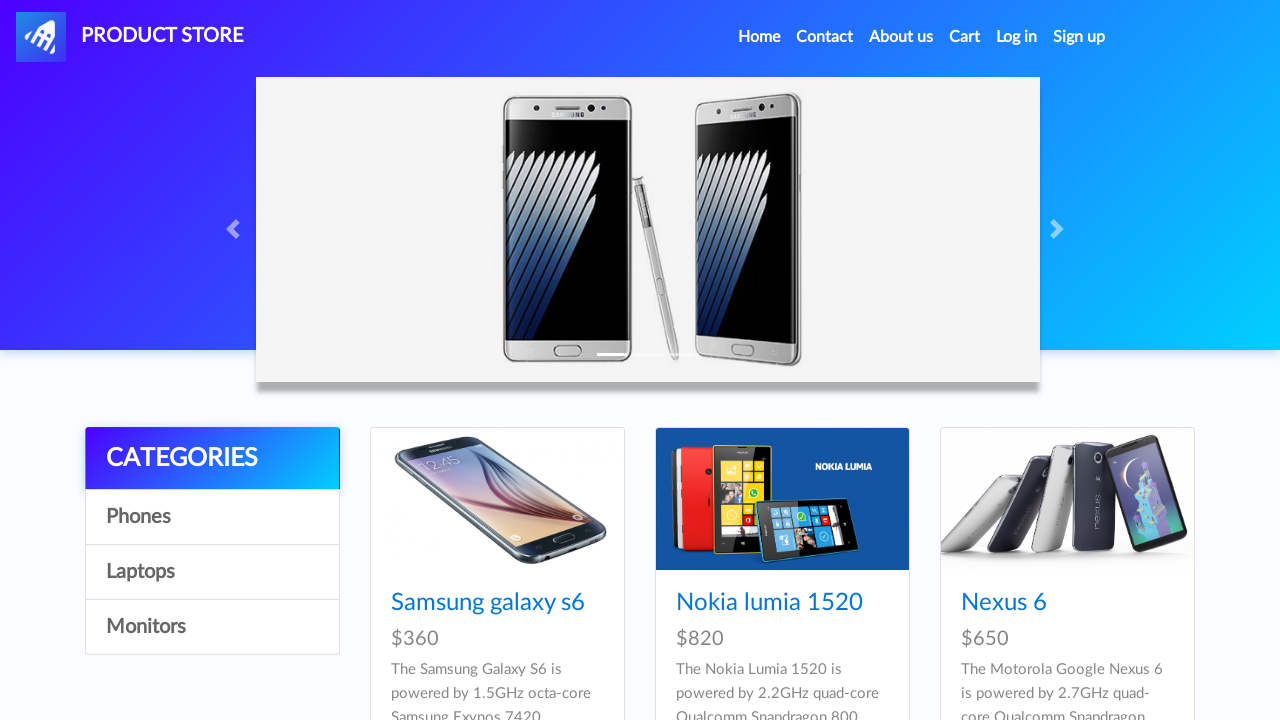

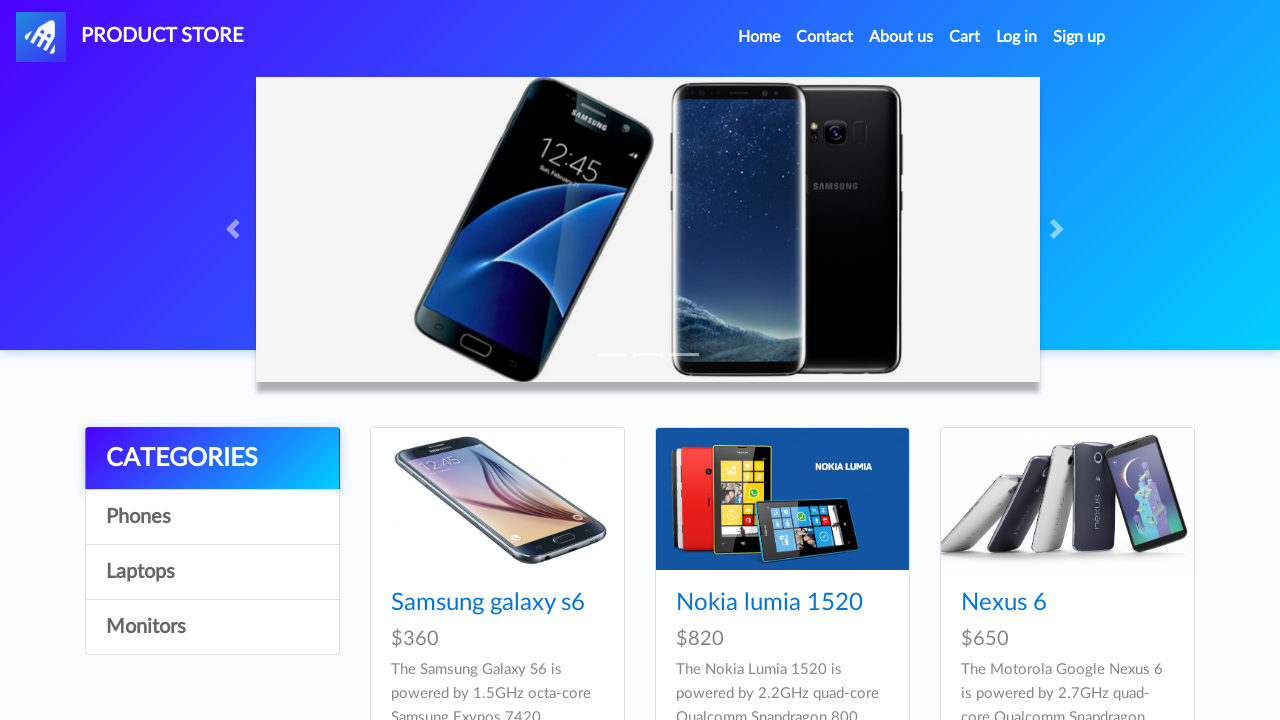